Tests the category dropdown selection on Orange Book Value website by clicking the category dropdown and selecting "Car" option

Starting URL: https://orangebookvalue.com/

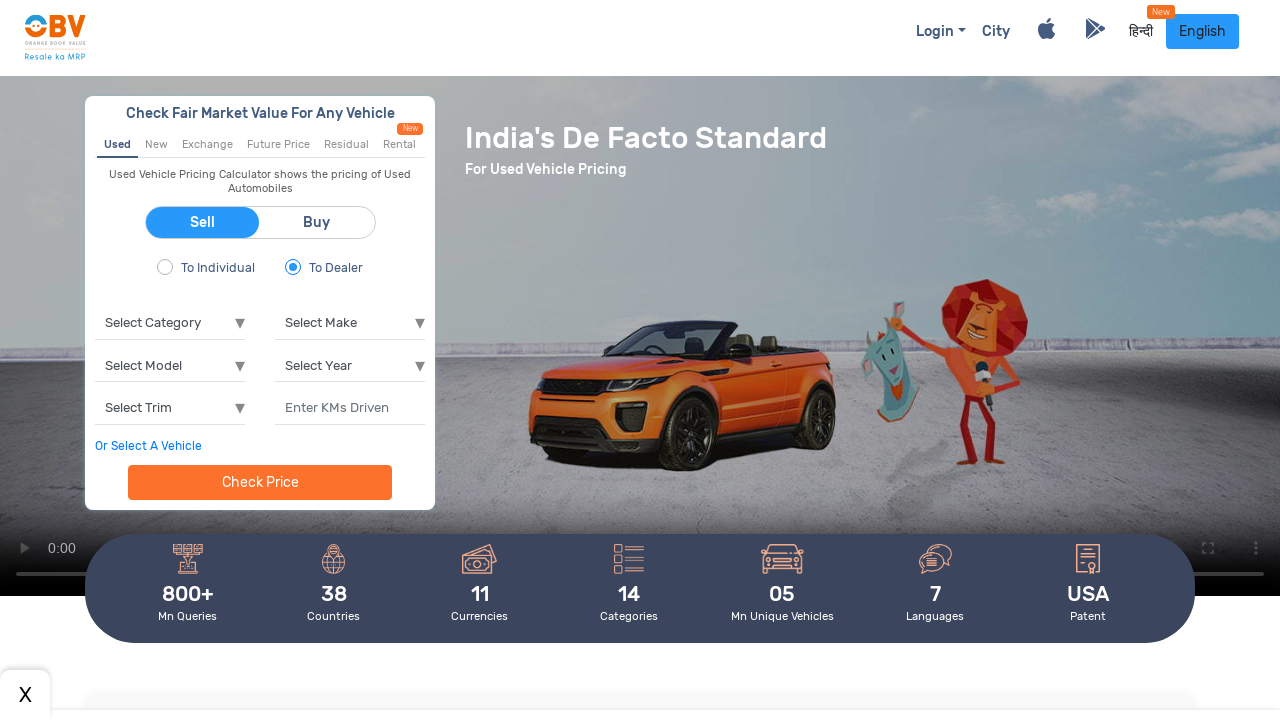

Clicked on the category dropdown at (170, 323) on select[name='category']
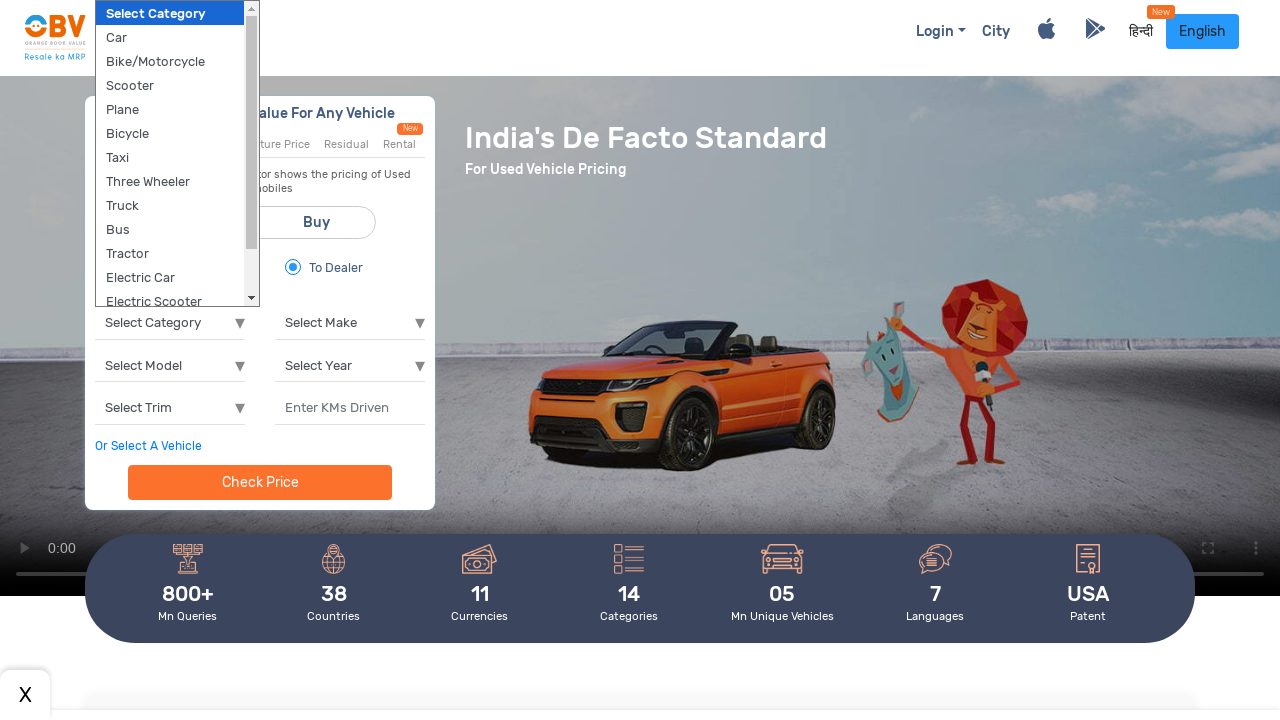

Selected 'Car' option from the category dropdown on select[name='category']
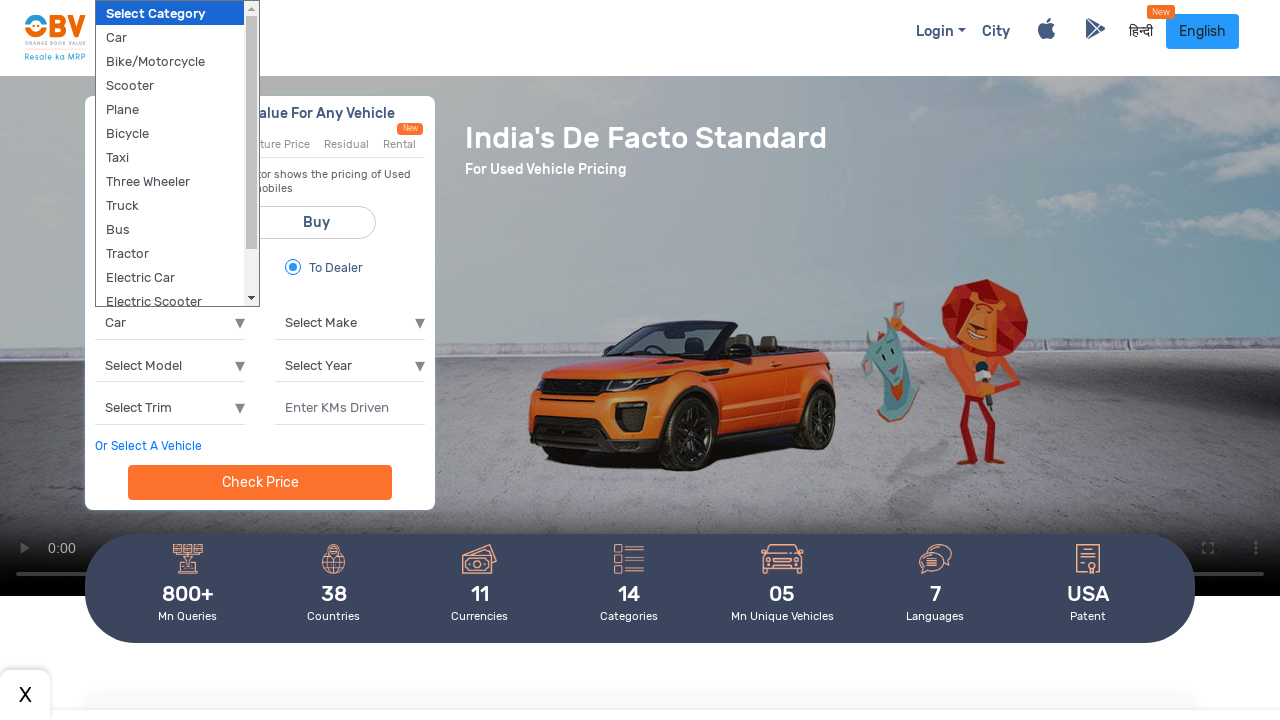

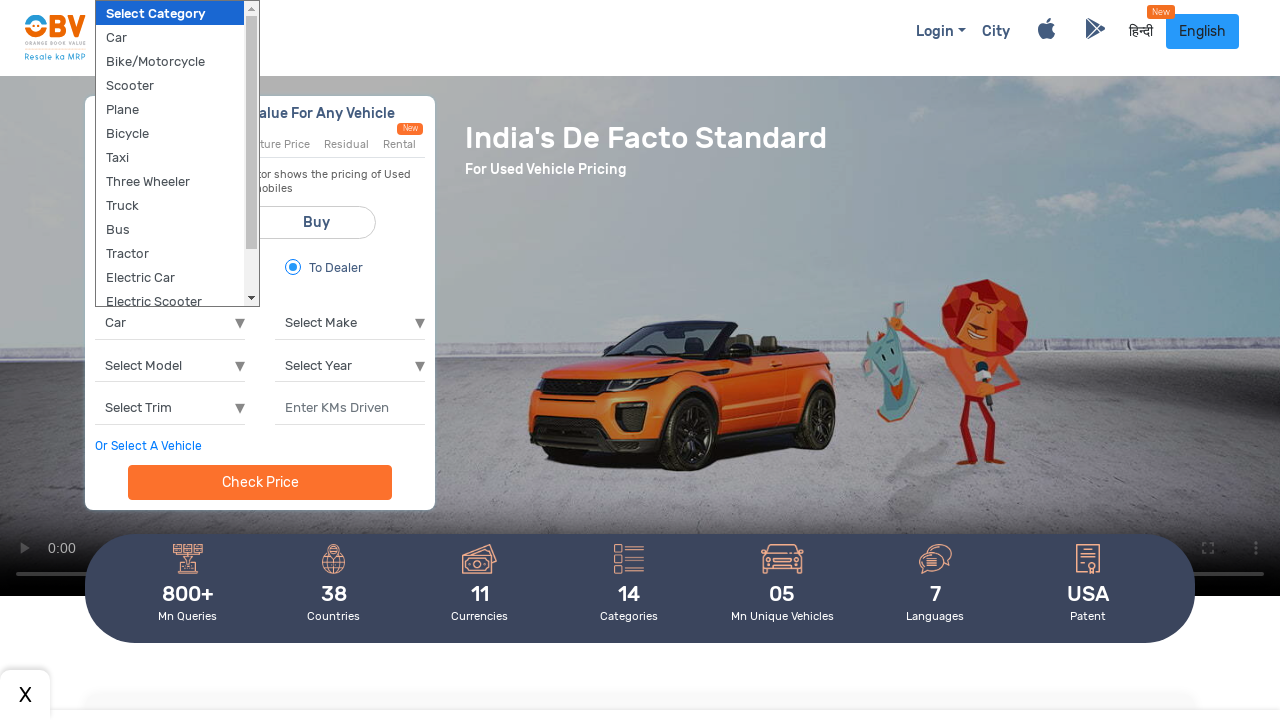